Tests sending keys to the currently active element on the page

Starting URL: https://www.selenium.dev/selenium/web/single_text_input.html

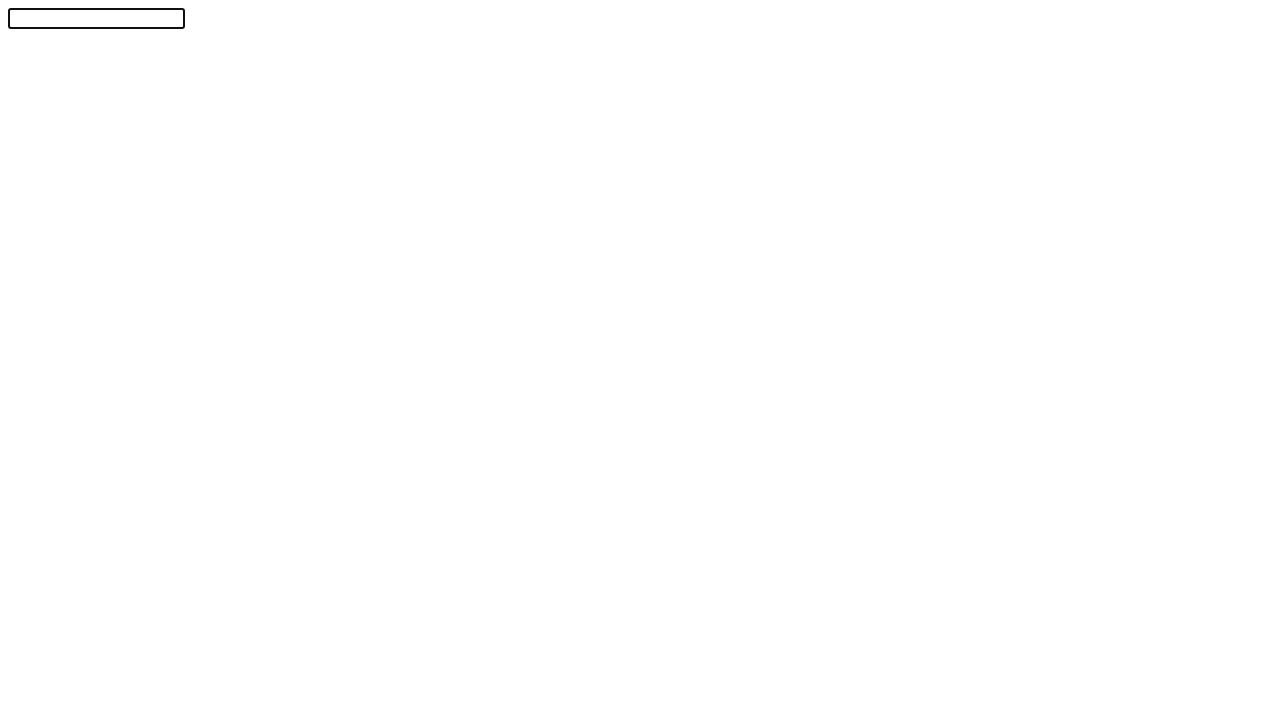

Typed 'Chrome' into the active element
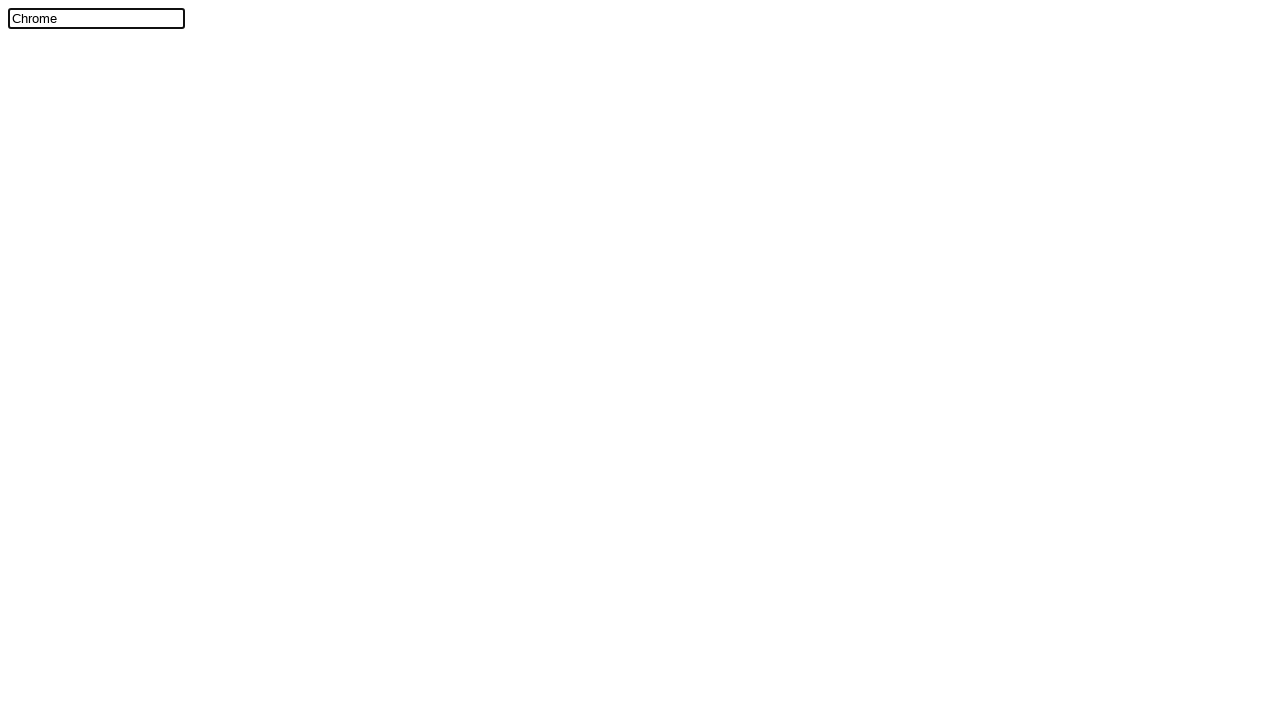

Located the text input element with id 'textInput'
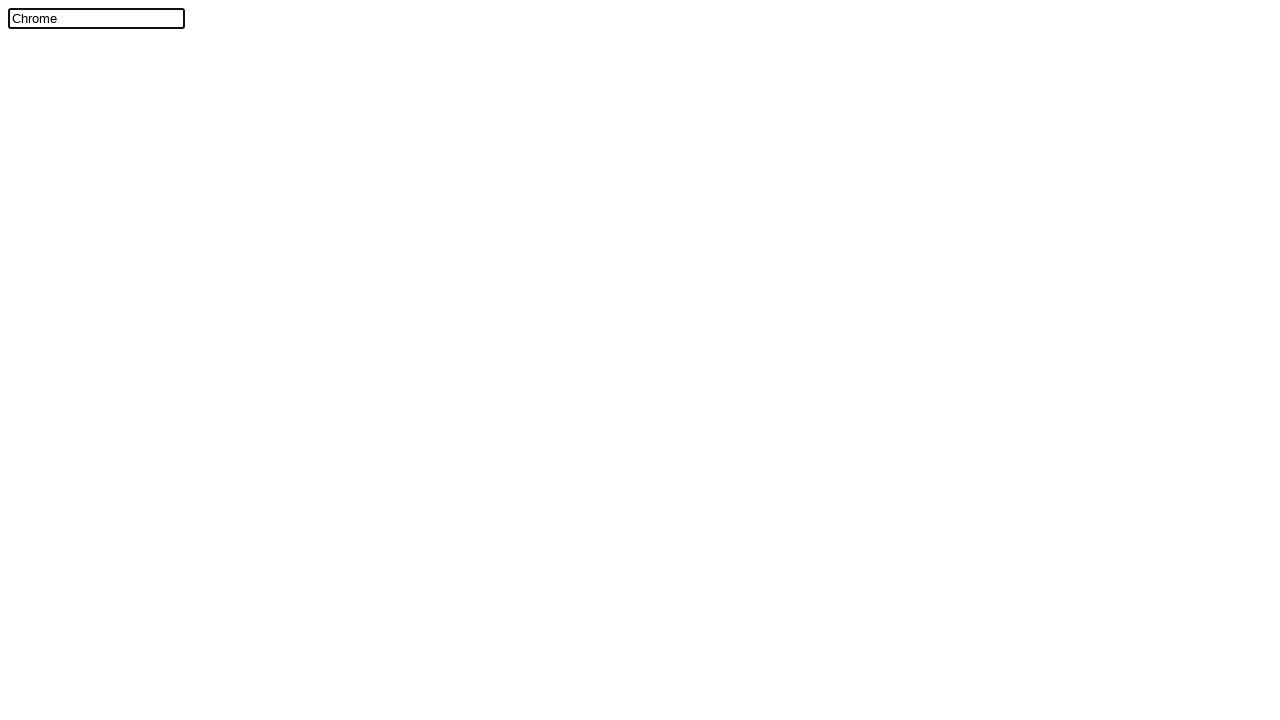

Verified that the input value equals 'Chrome'
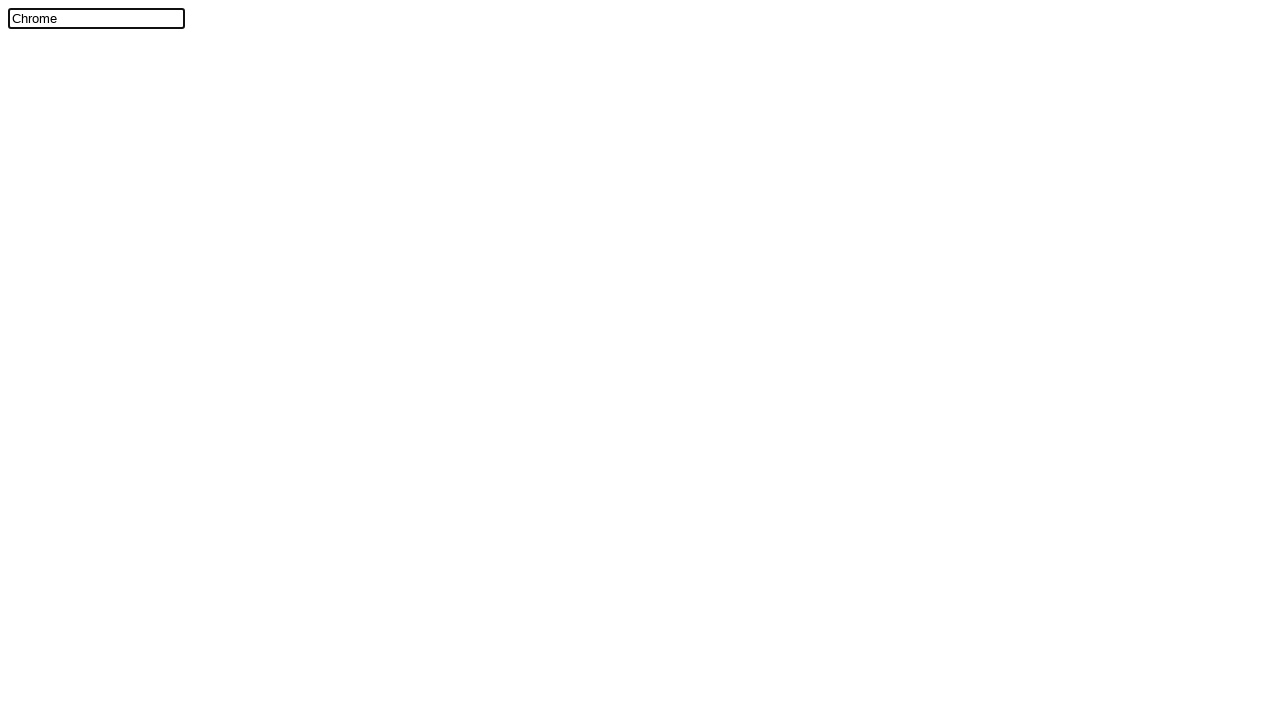

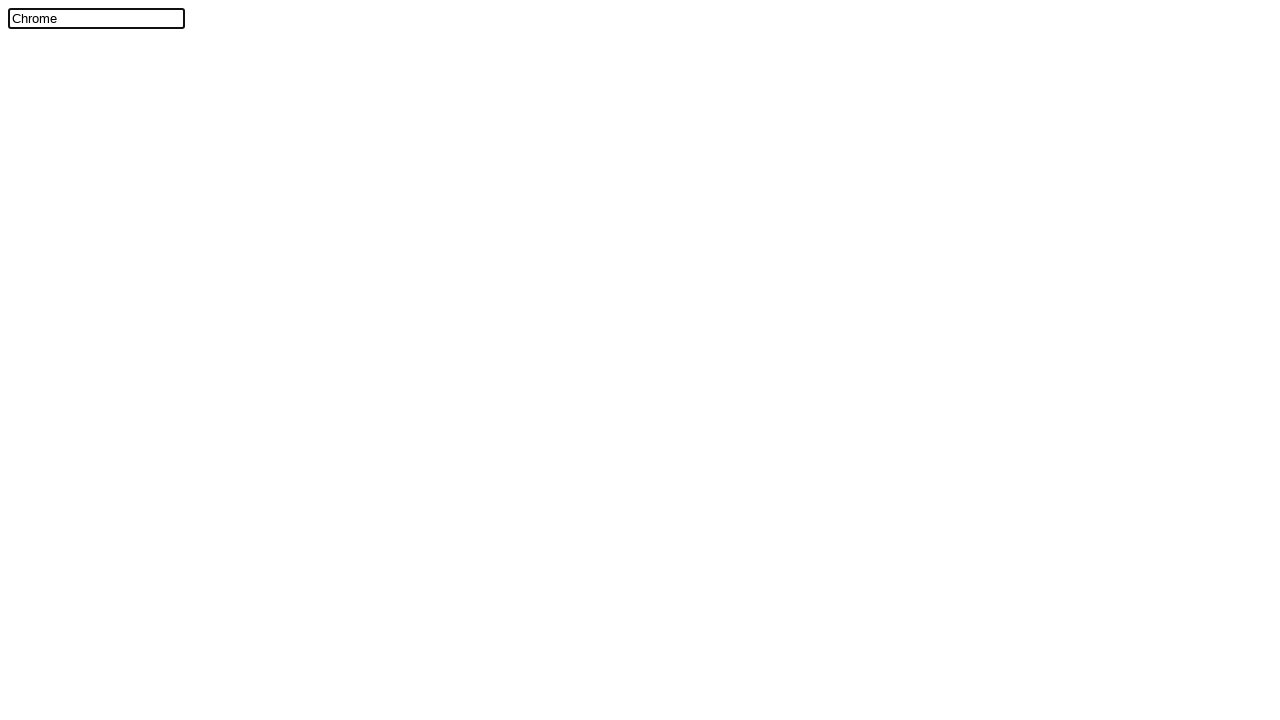